Tests a math quiz form by reading two numbers from the page, calculating their sum, selecting the result from a dropdown, and submitting the form

Starting URL: http://suninjuly.github.io/selects2.html

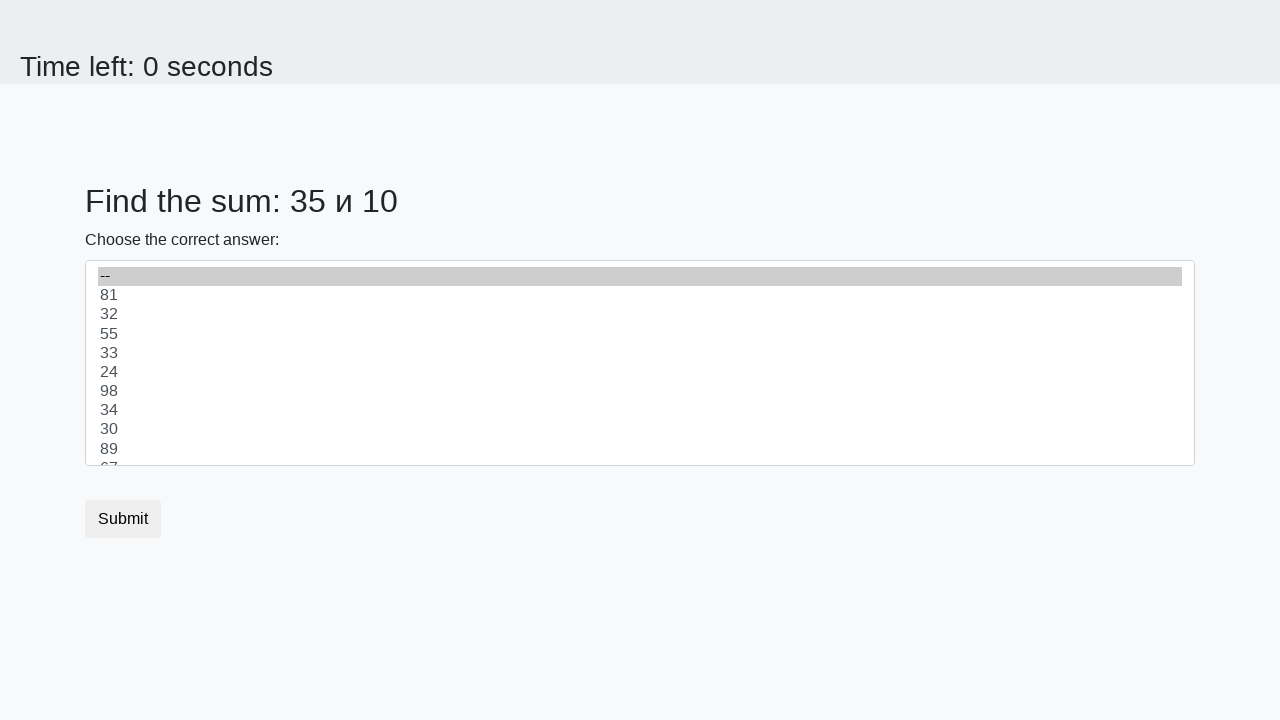

Read first number from #num1 element
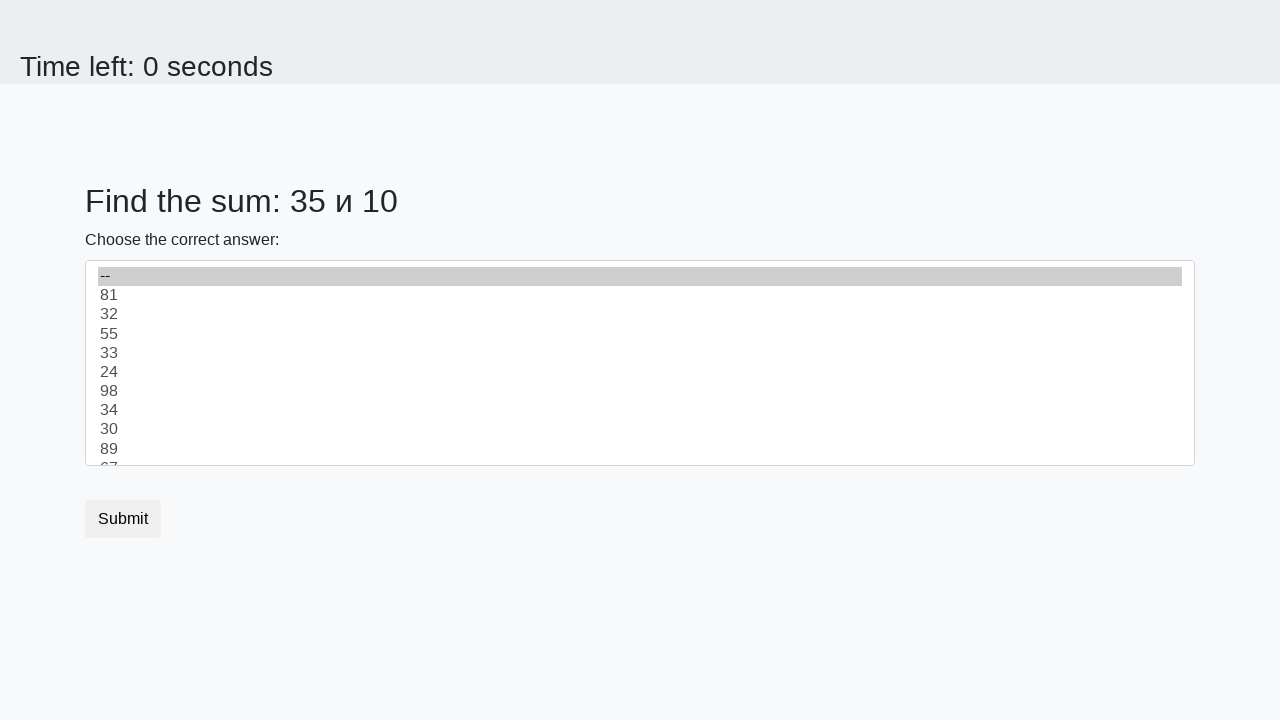

Read second number from #num2 element
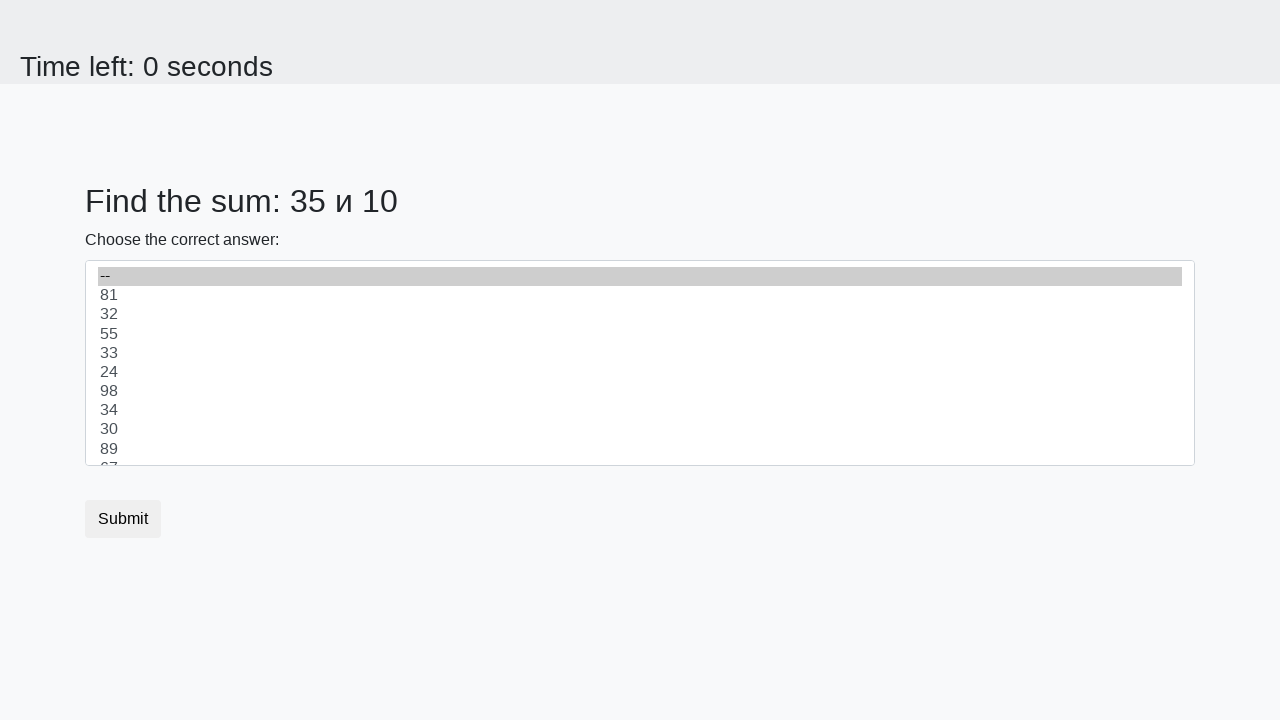

Calculated sum: 35 + 10 = 45
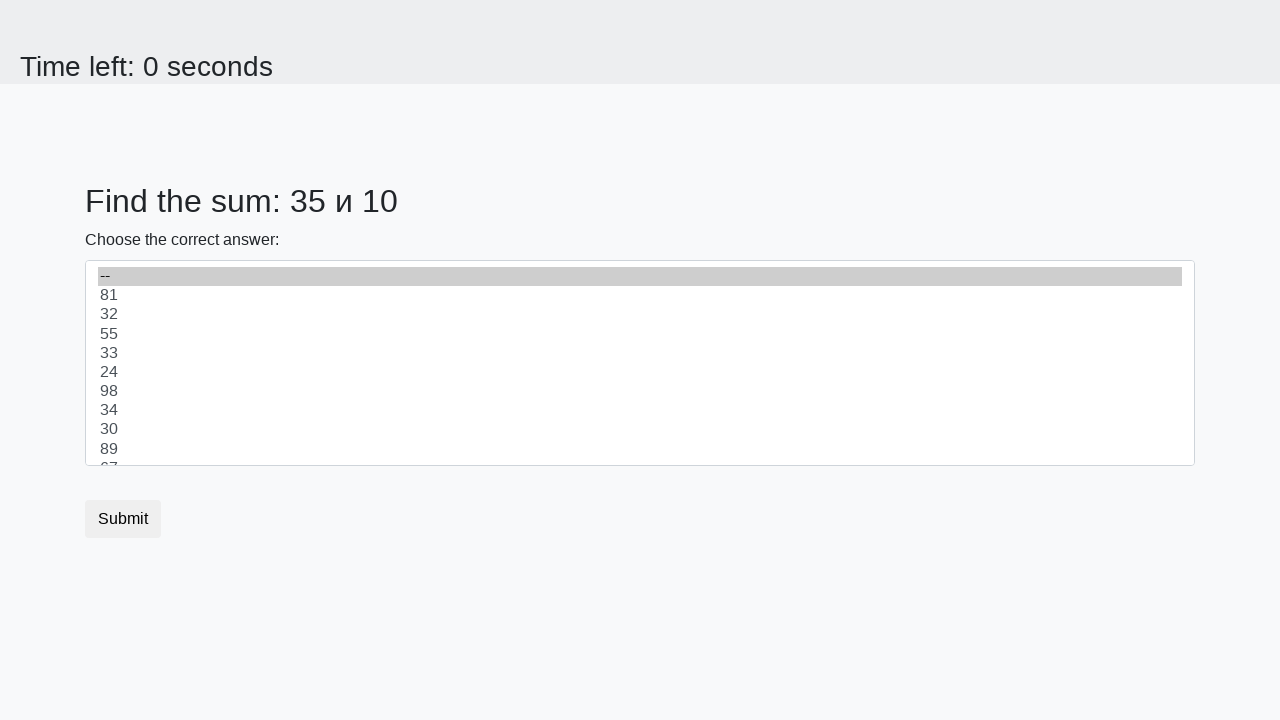

Selected sum value '45' from dropdown on select
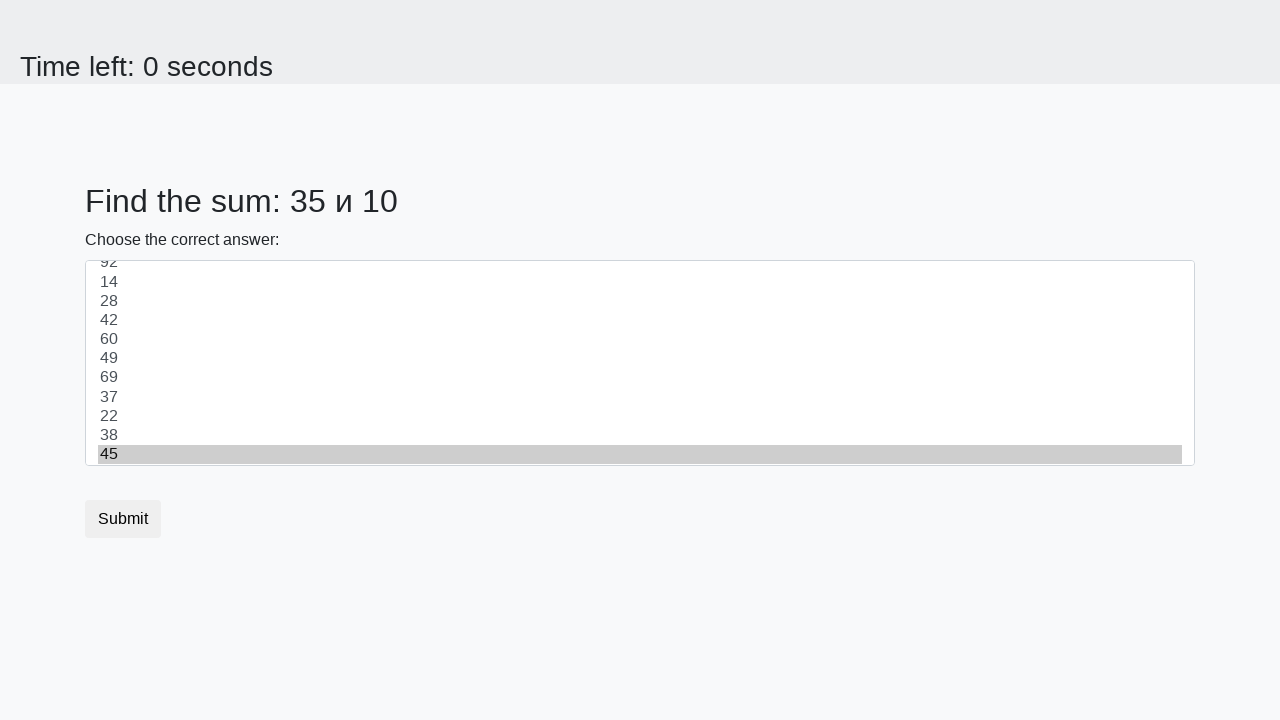

Clicked submit button to complete the quiz at (123, 519) on button.btn
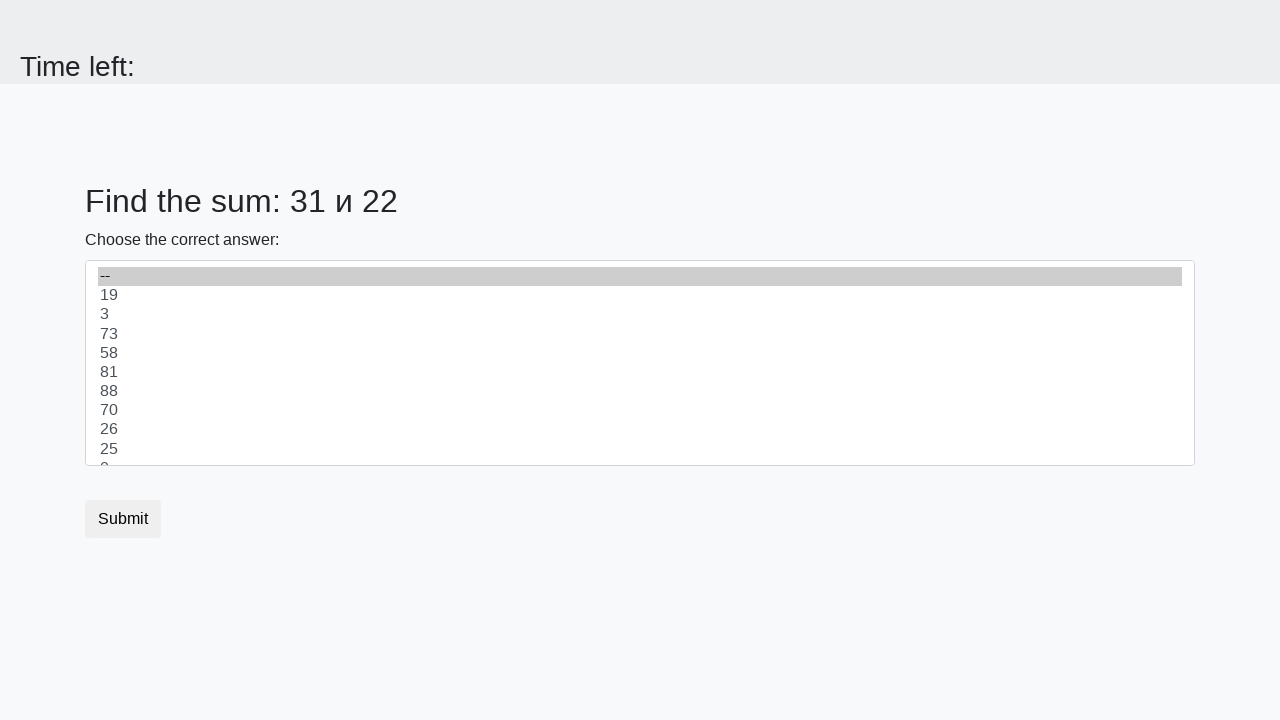

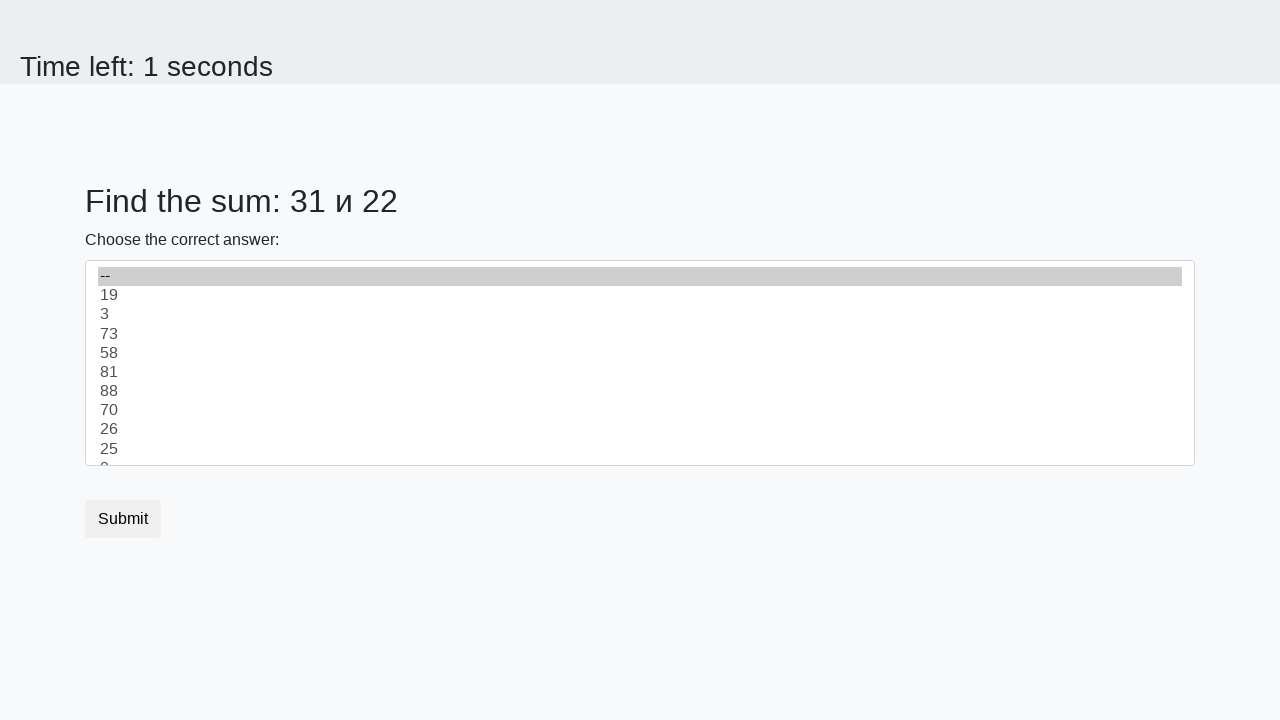